Tests dropdown selection by index, selecting option at index 2

Starting URL: https://testcenter.techproeducation.com/index.php?page=dropdown

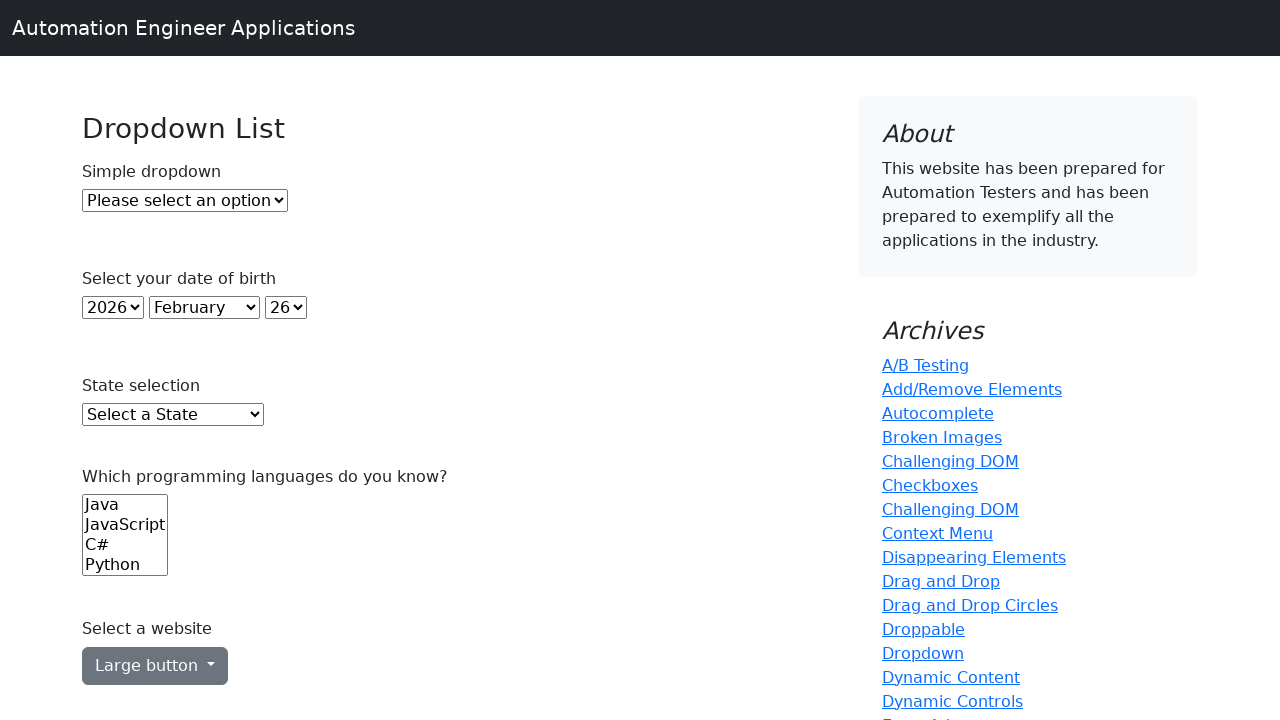

Navigated to dropdown test page
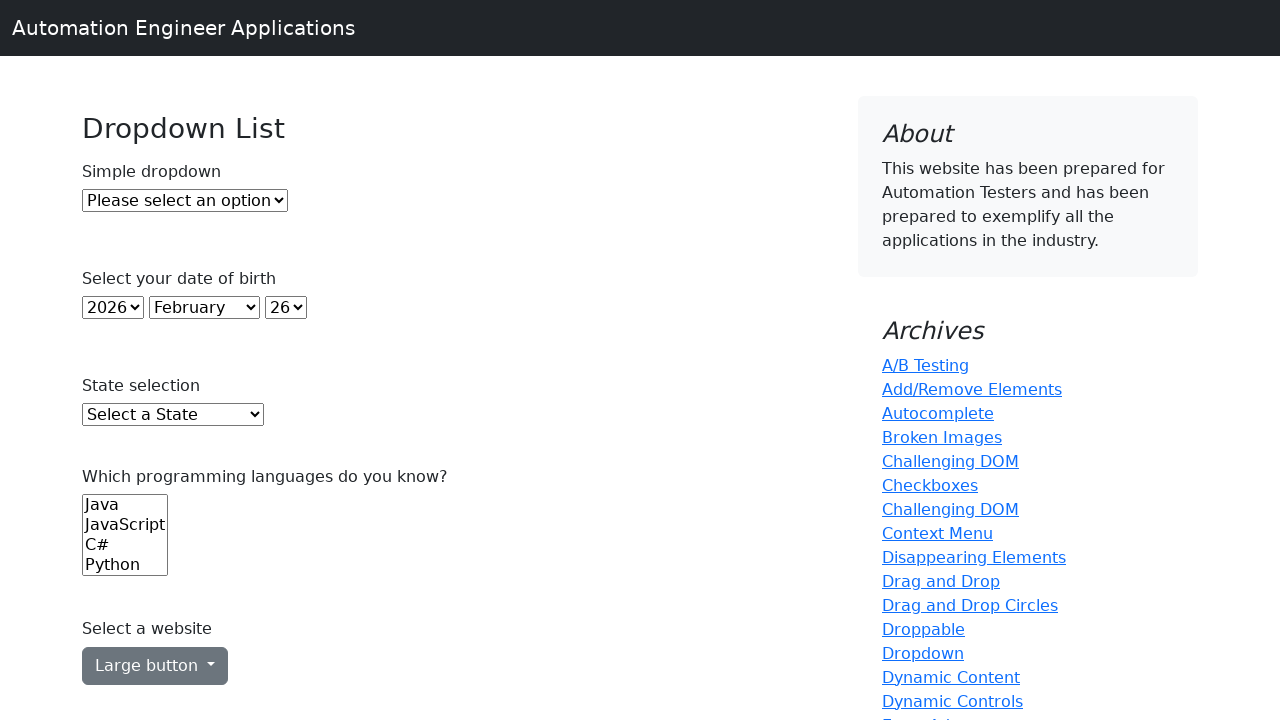

Located dropdown element with id 'dropdown'
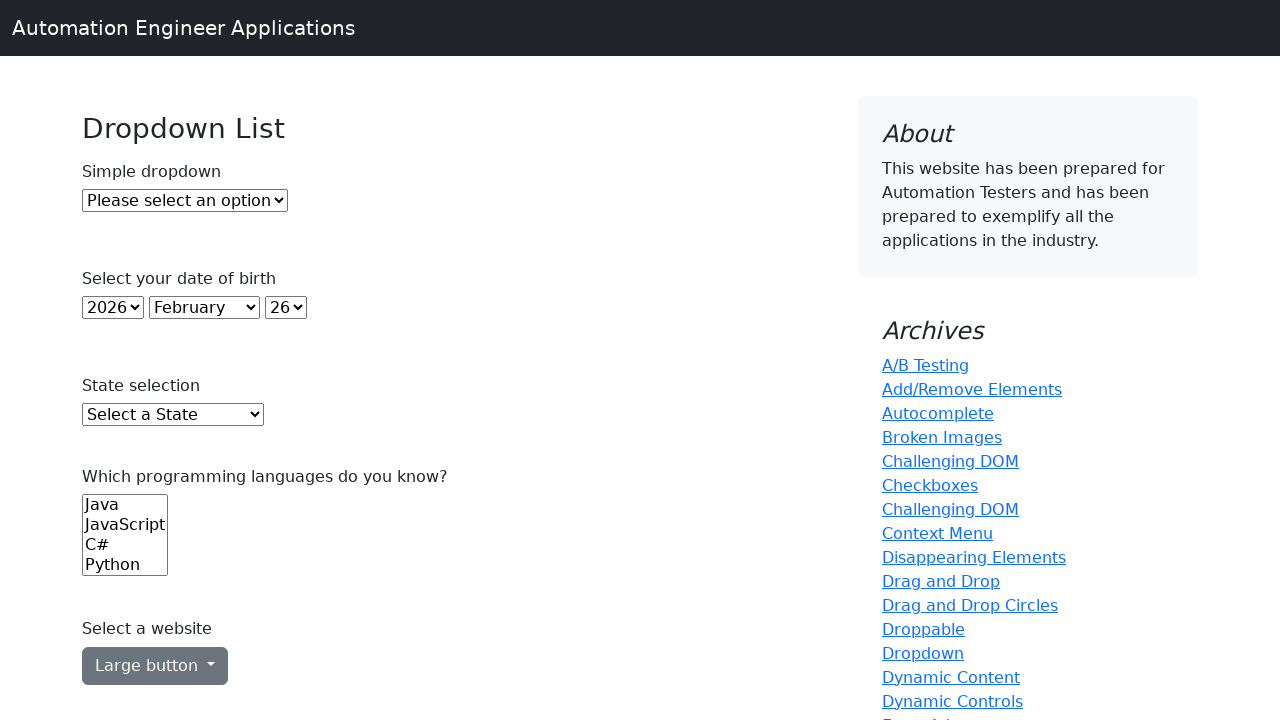

Selected dropdown option at index 2 on #dropdown
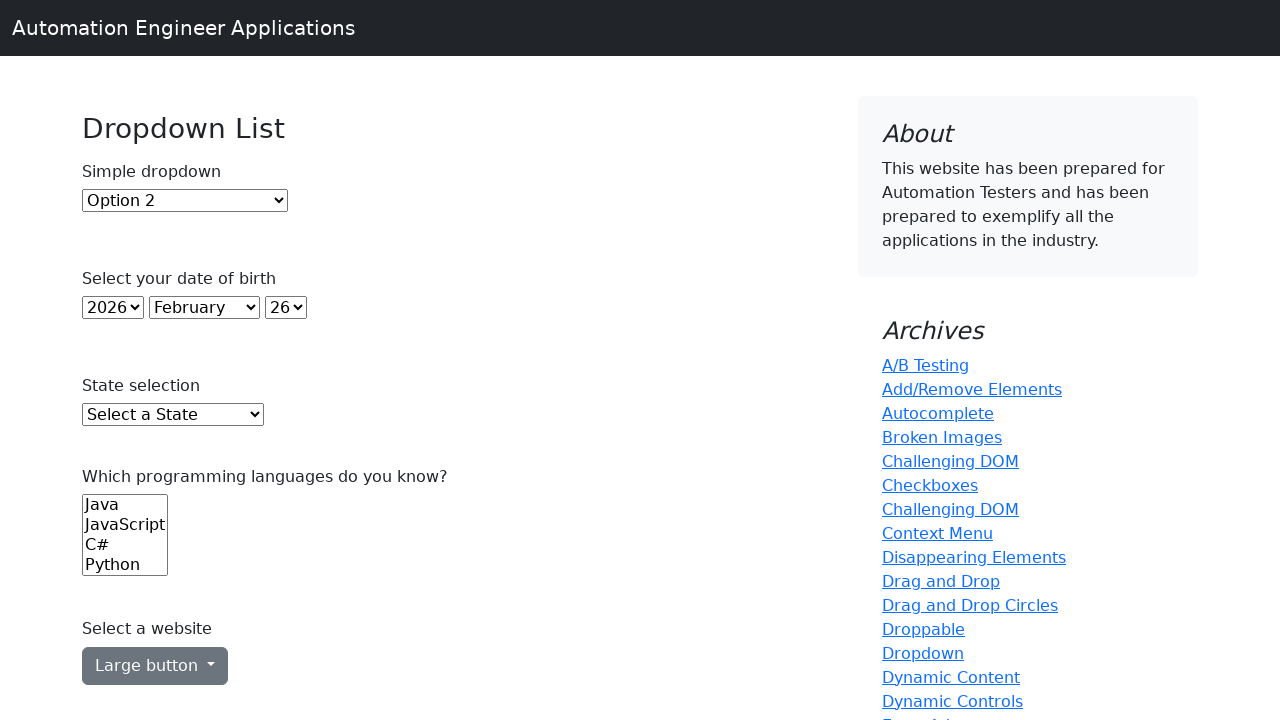

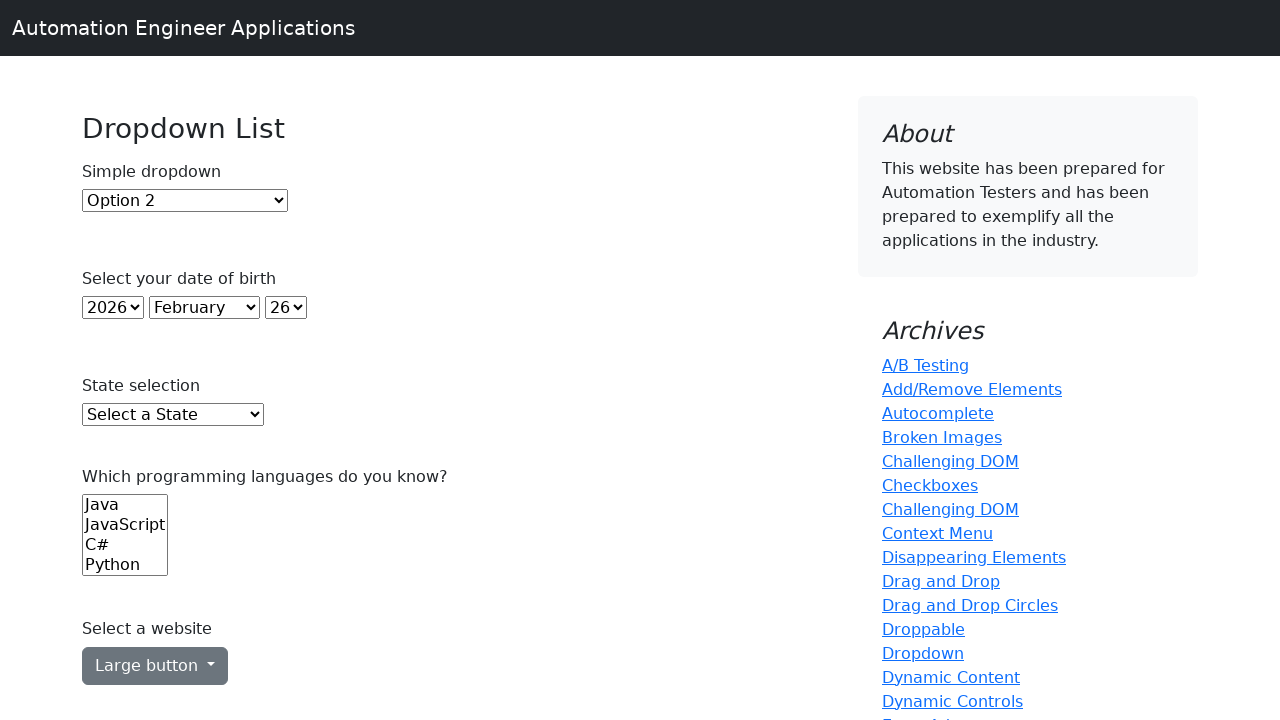